Tests Vue dropdown by selecting different options and verifying the selection

Starting URL: https://mikerodham.github.io/vue-dropdowns/

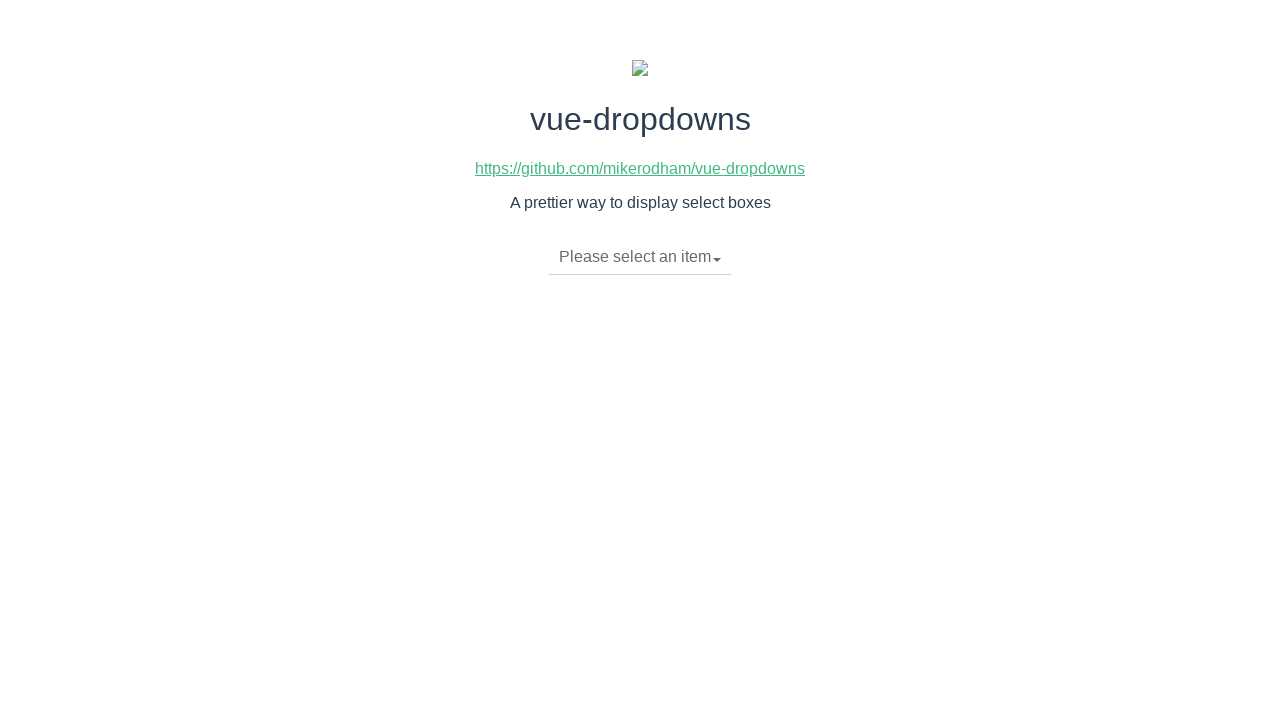

Clicked dropdown toggle to open menu at (640, 257) on li.dropdown-toggle
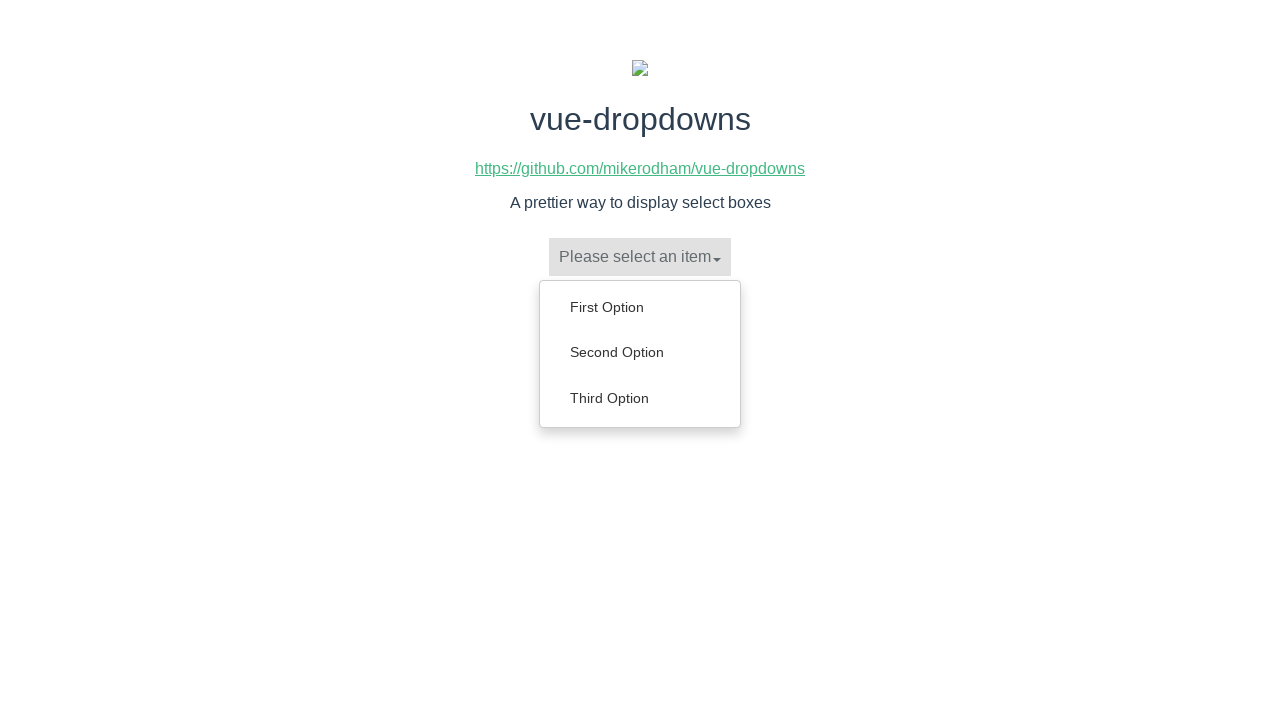

Dropdown menu became visible
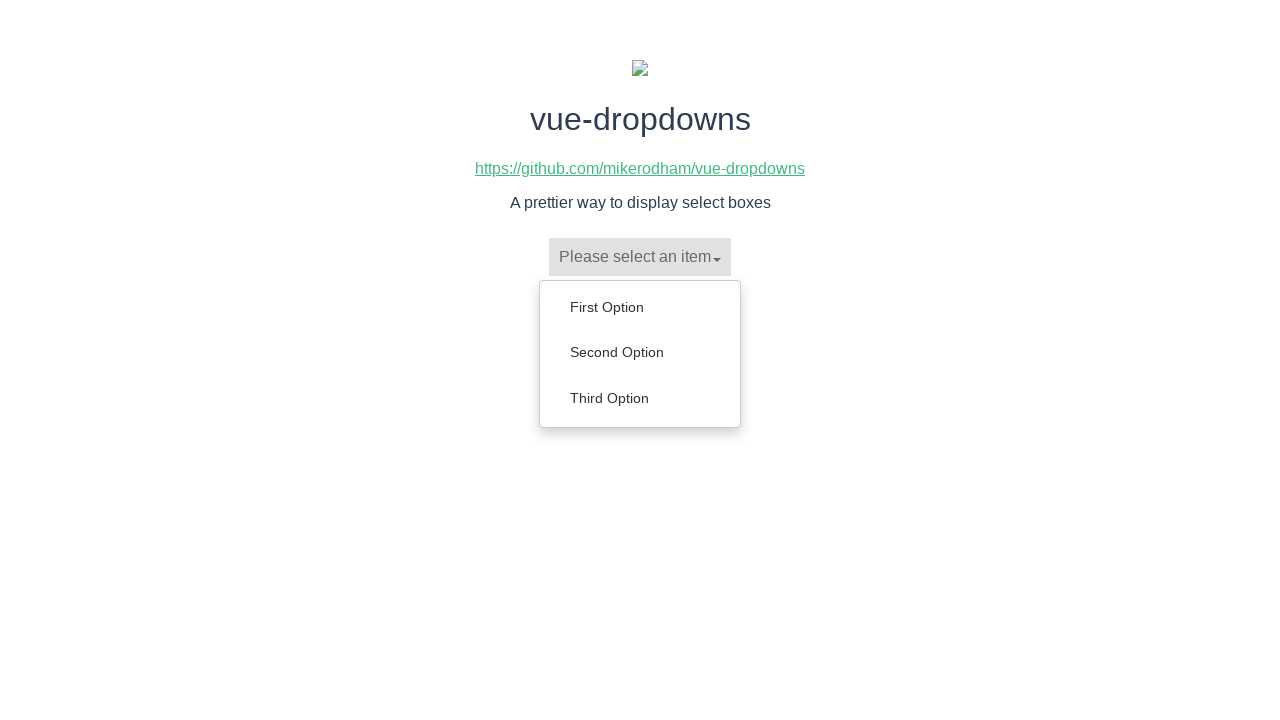

Selected 'Second Option' from dropdown at (640, 352) on ul.dropdown-menu > li > a:has-text('Second Option')
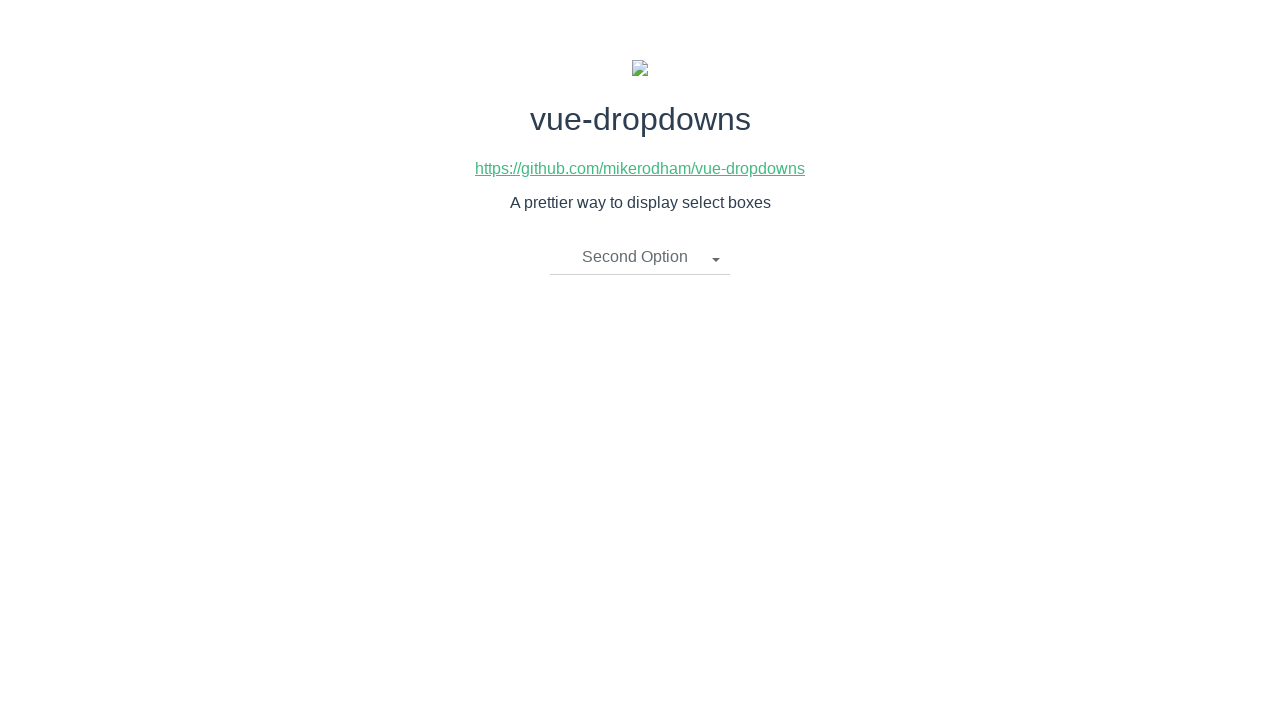

Verified that 'Second Option' is now selected
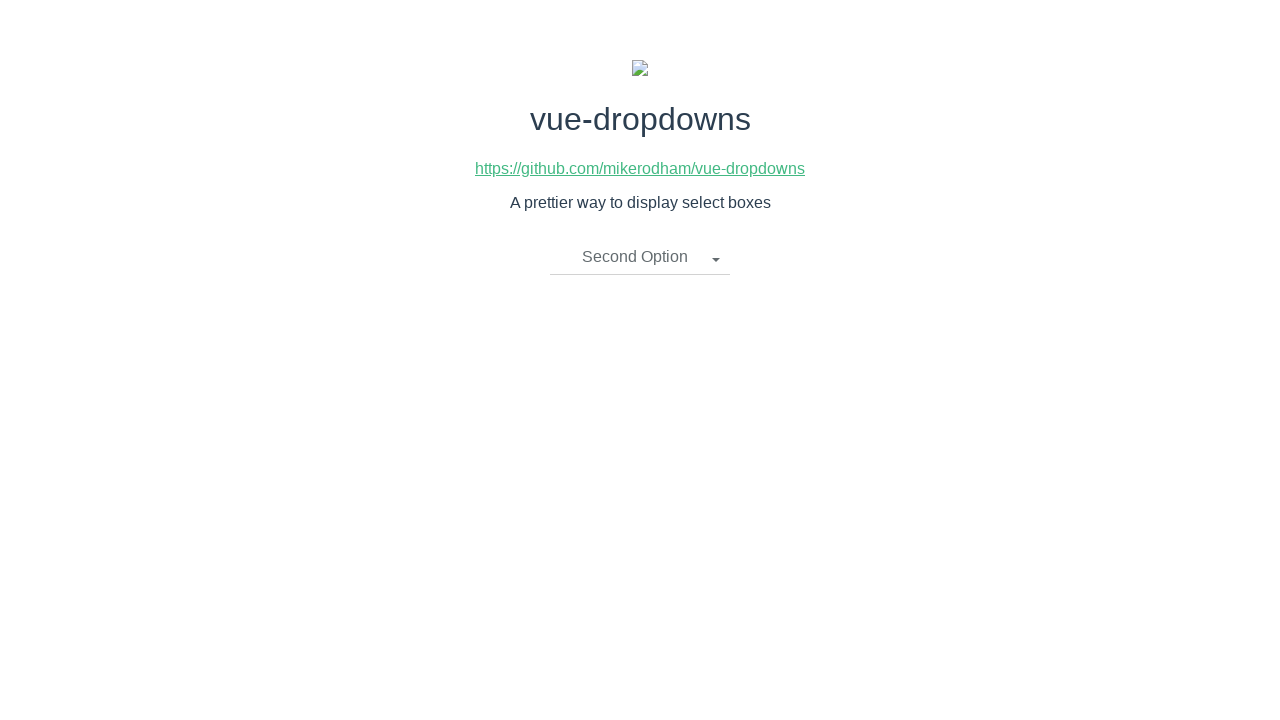

Clicked dropdown toggle to open menu at (640, 257) on li.dropdown-toggle
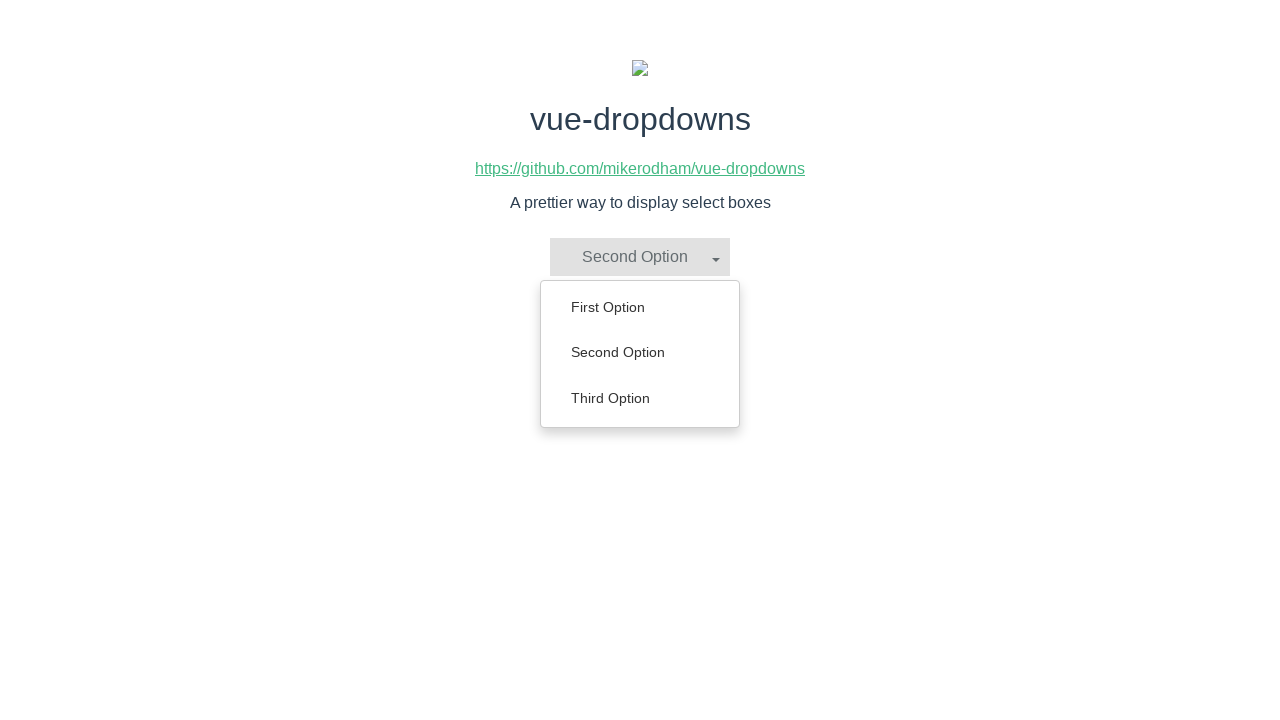

Dropdown menu became visible
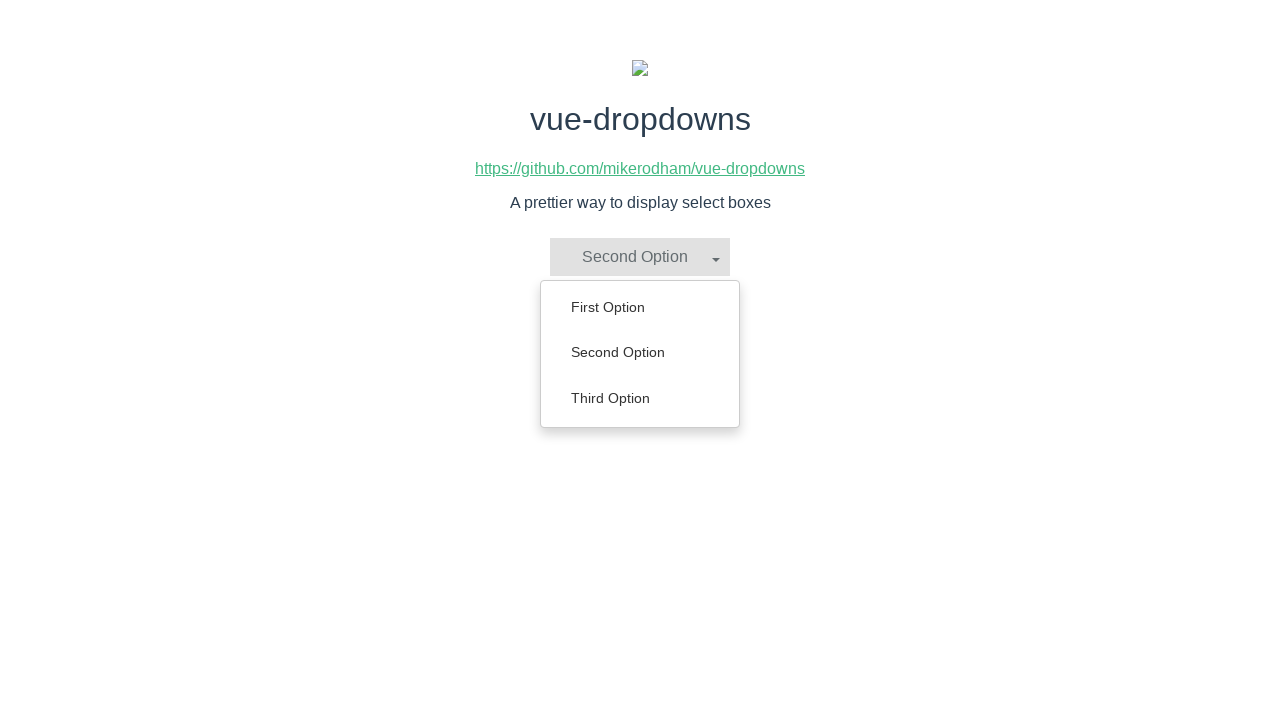

Selected 'First Option' from dropdown at (640, 307) on ul.dropdown-menu > li > a:has-text('First Option')
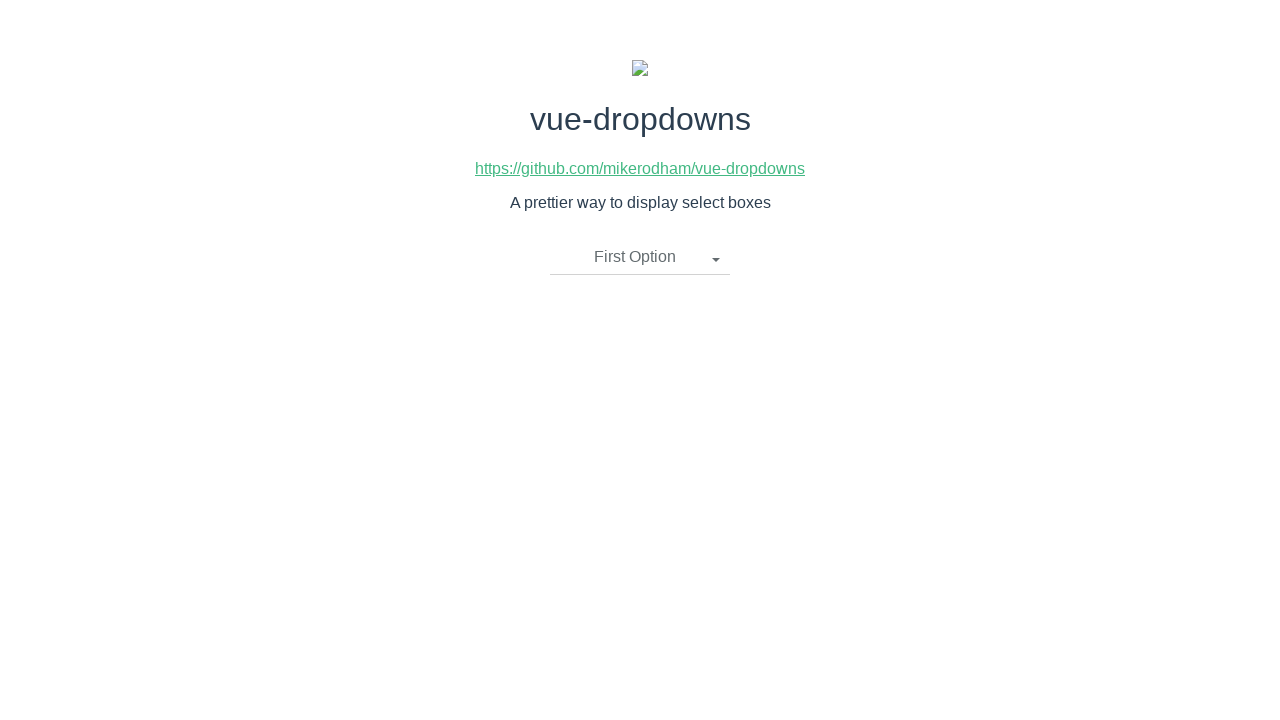

Verified that 'First Option' is now selected
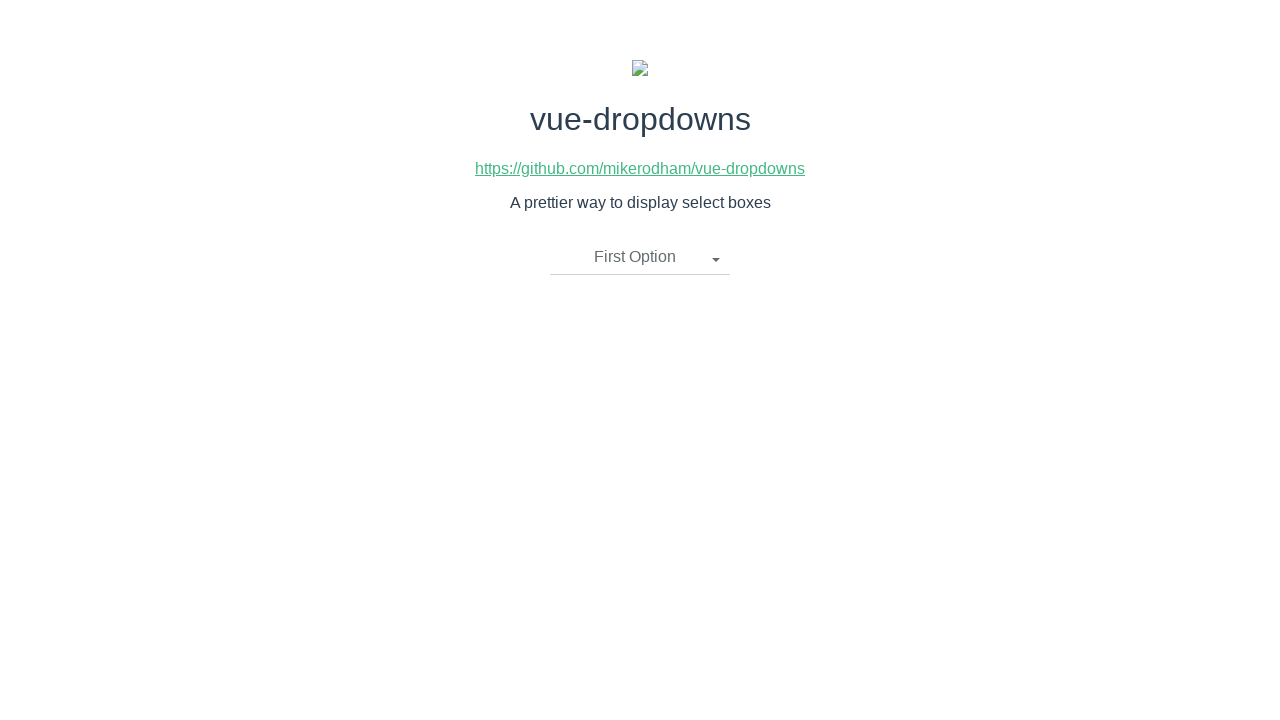

Clicked dropdown toggle to open menu at (640, 257) on li.dropdown-toggle
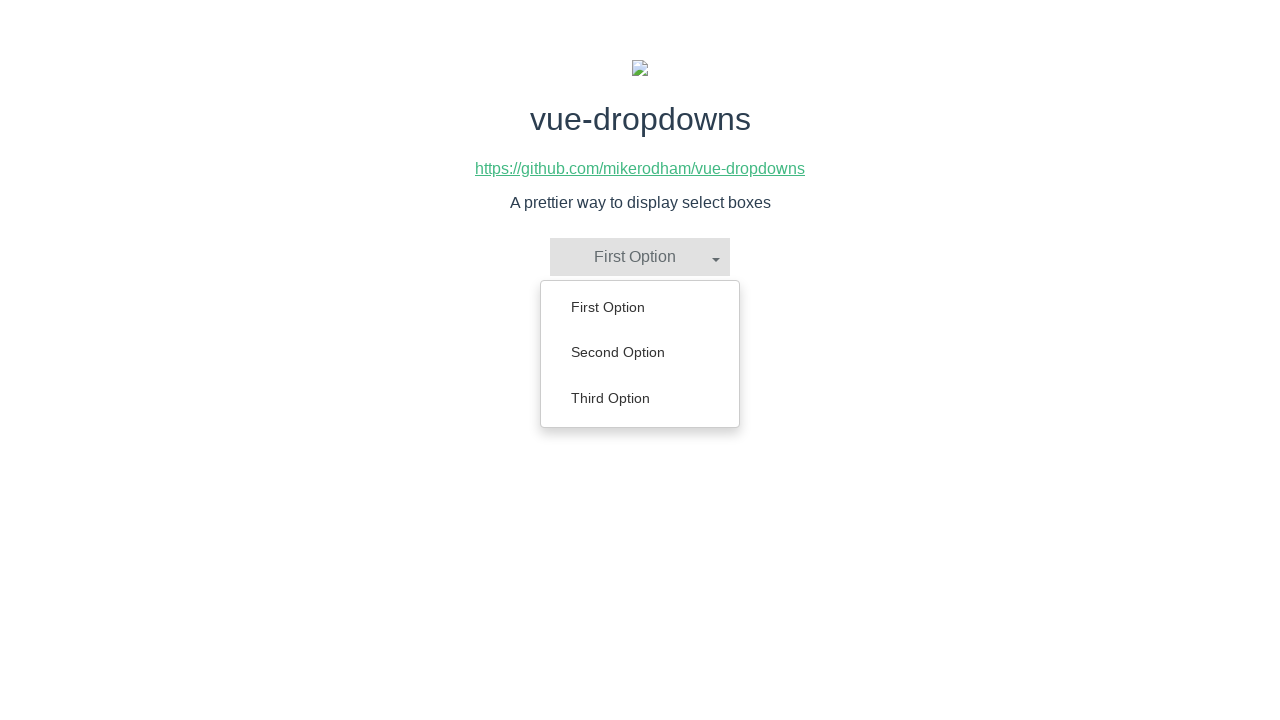

Dropdown menu became visible
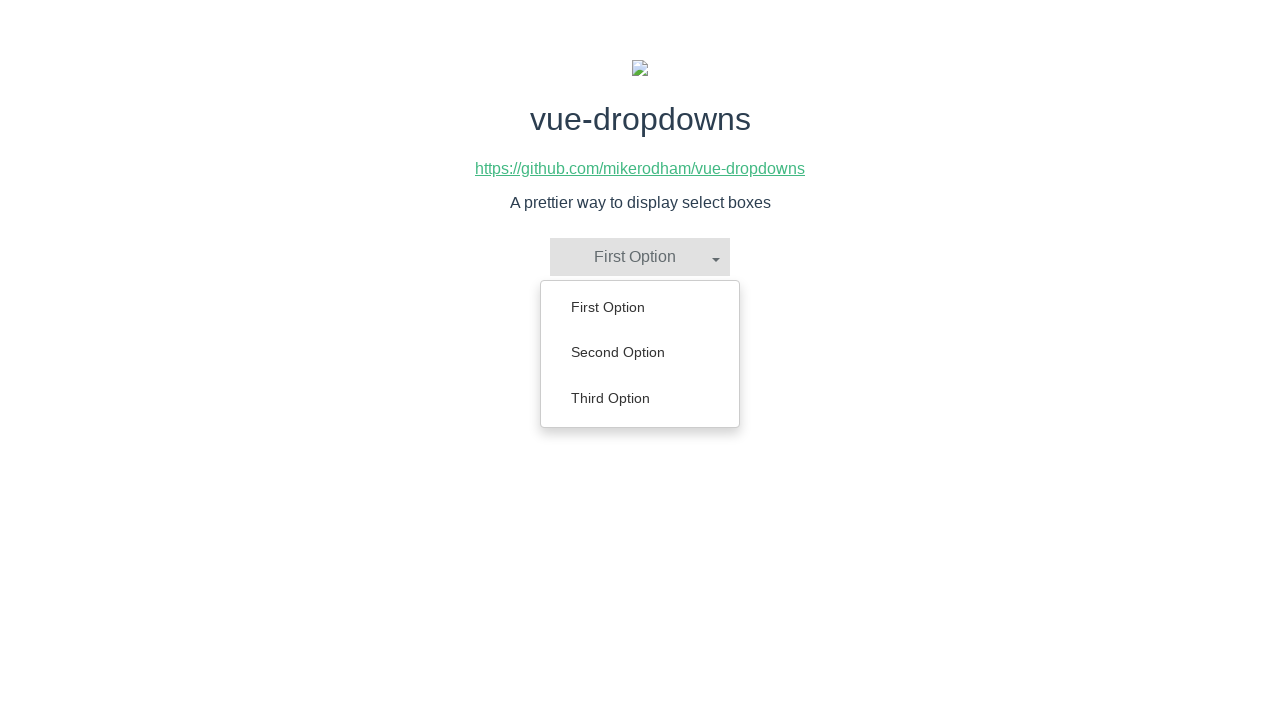

Selected 'Third Option' from dropdown at (640, 398) on ul.dropdown-menu > li > a:has-text('Third Option')
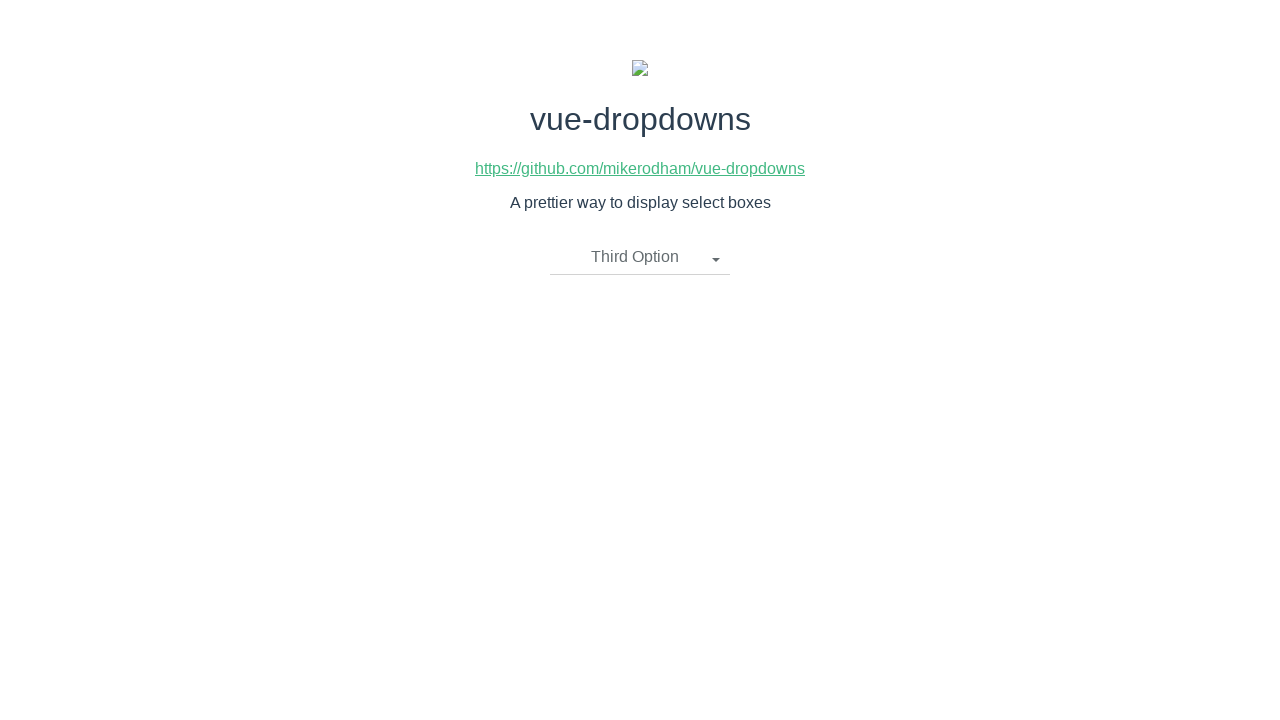

Verified that 'Third Option' is now selected
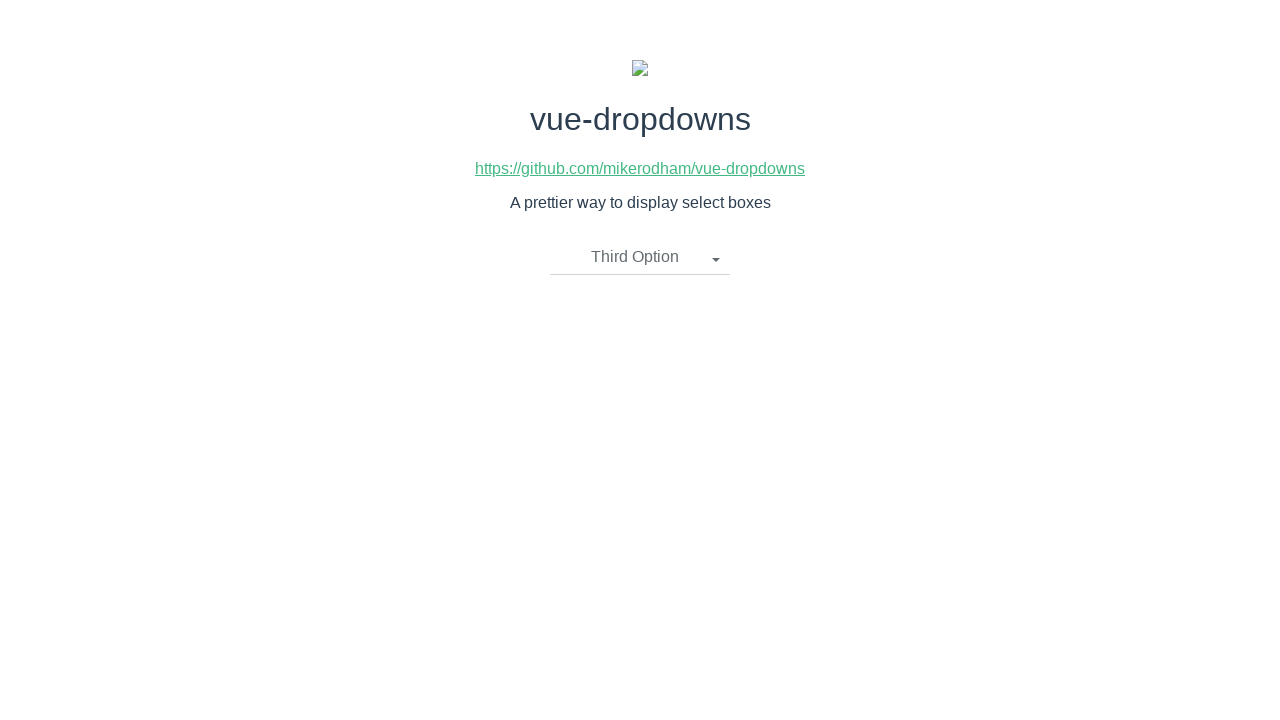

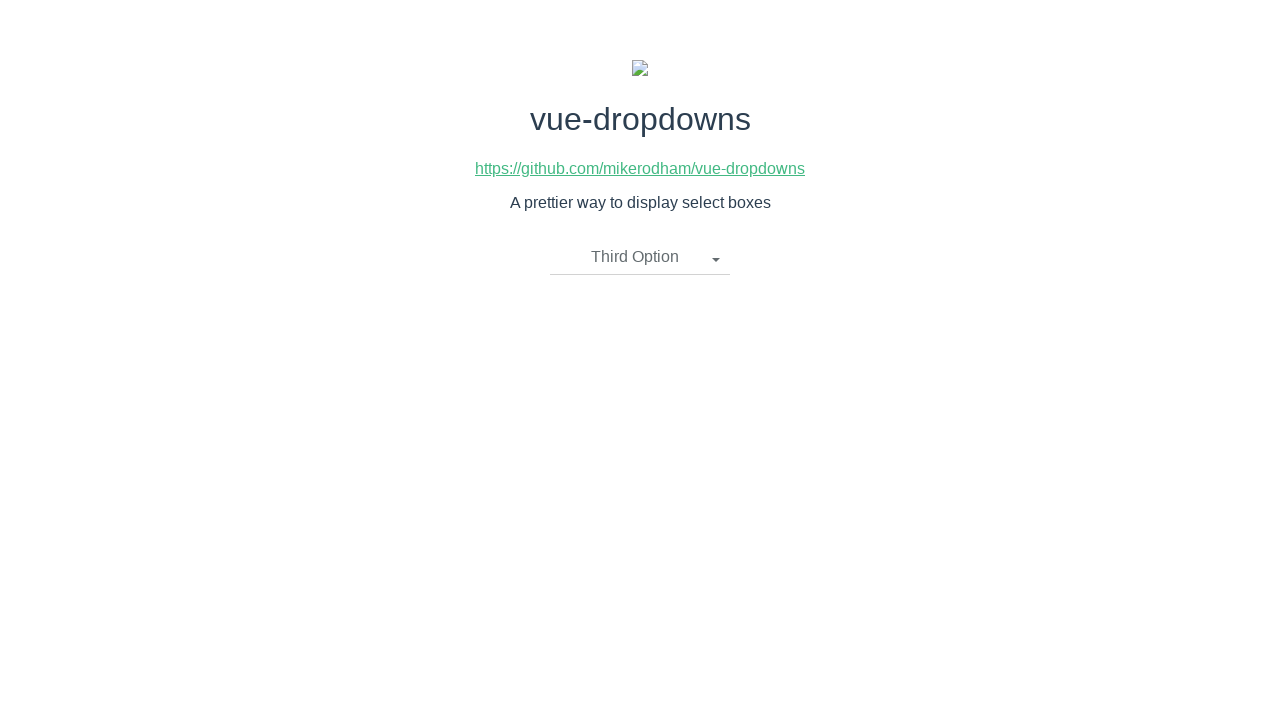